Tests removing a person from the list and verifies they no longer appear

Starting URL: https://kristinek.github.io/site/tasks/list_of_people_with_jobs.html

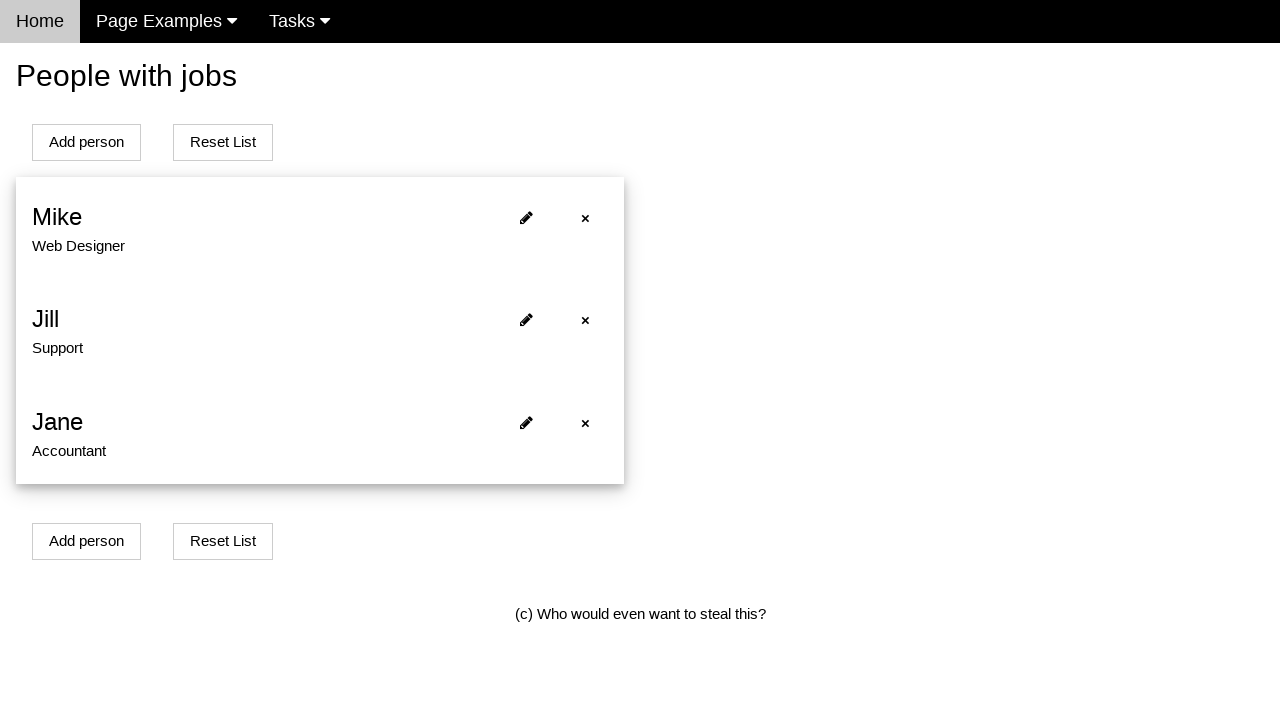

Clicked remove button for person with id 0 at (585, 218) on xpath=//span[@onclick='deletePerson(0)']
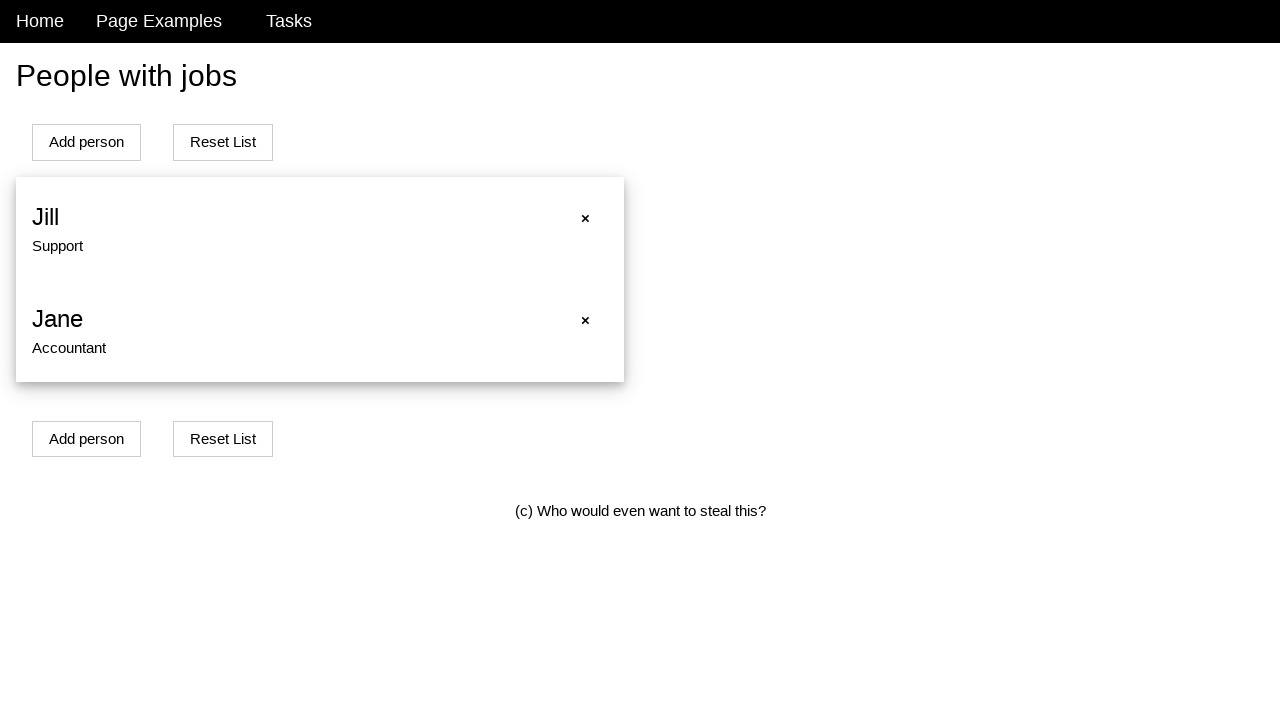

Waited 500ms for removal to take effect
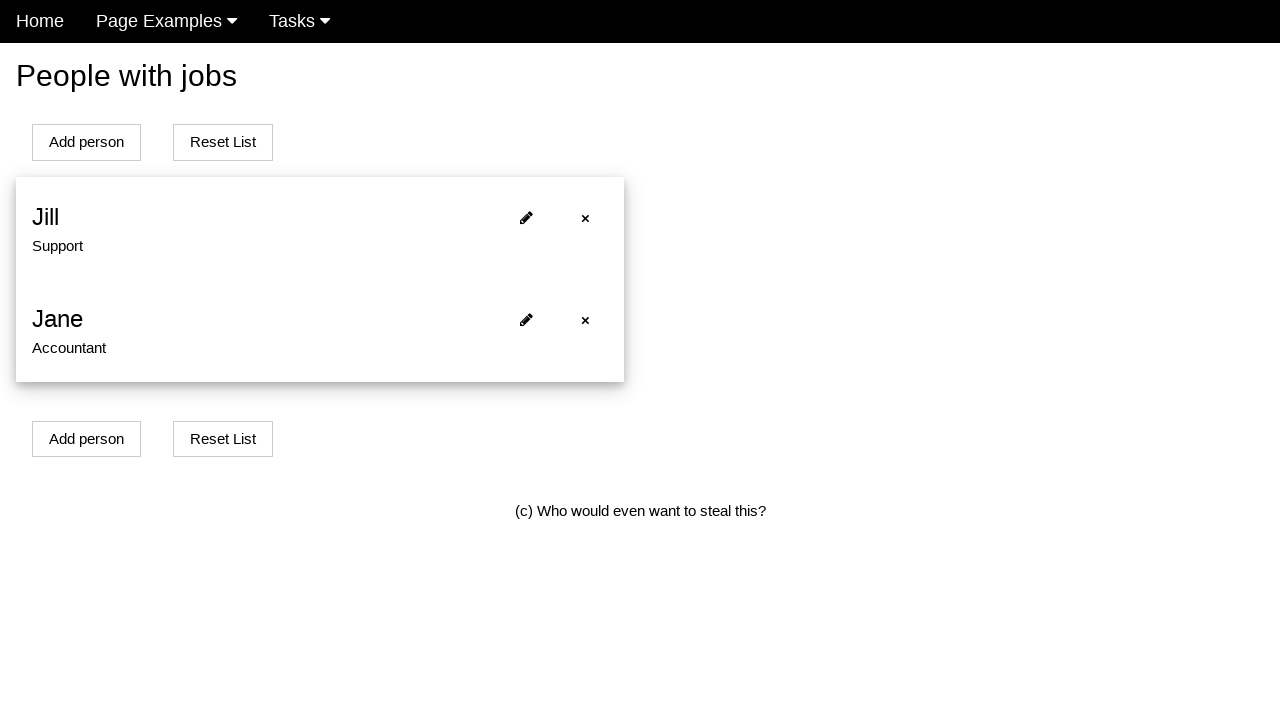

Verified person0 element is no longer present
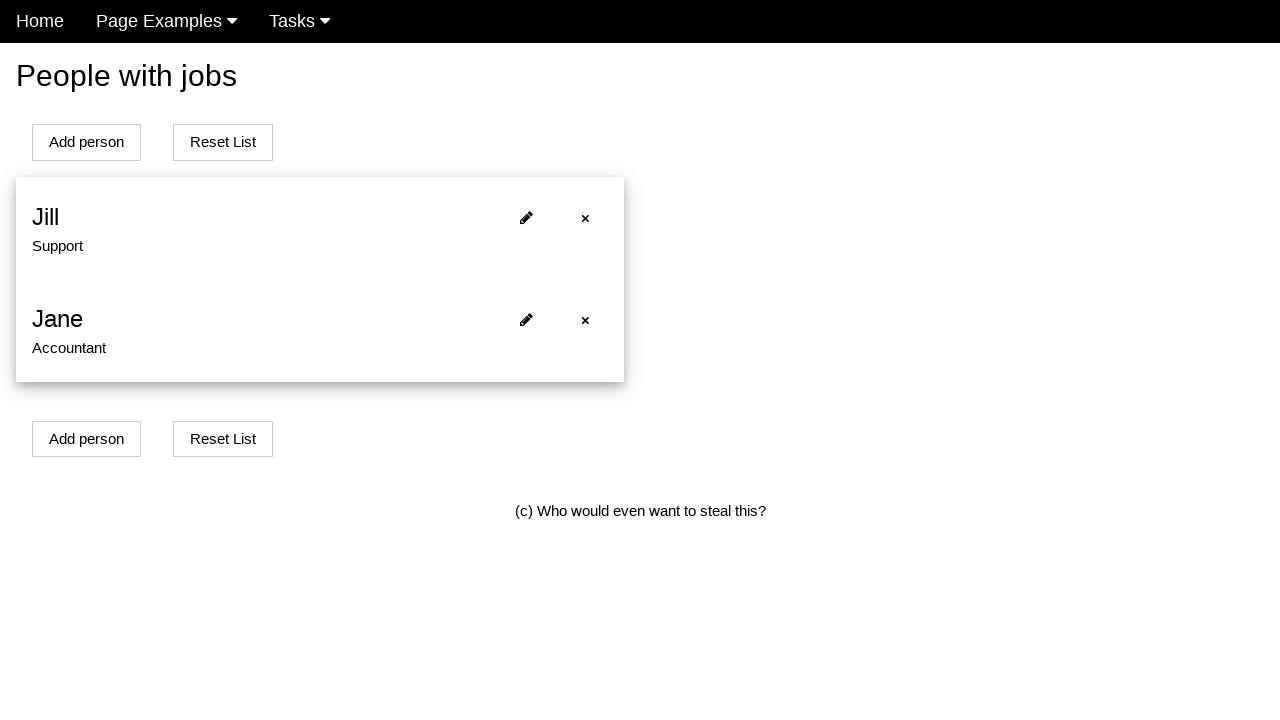

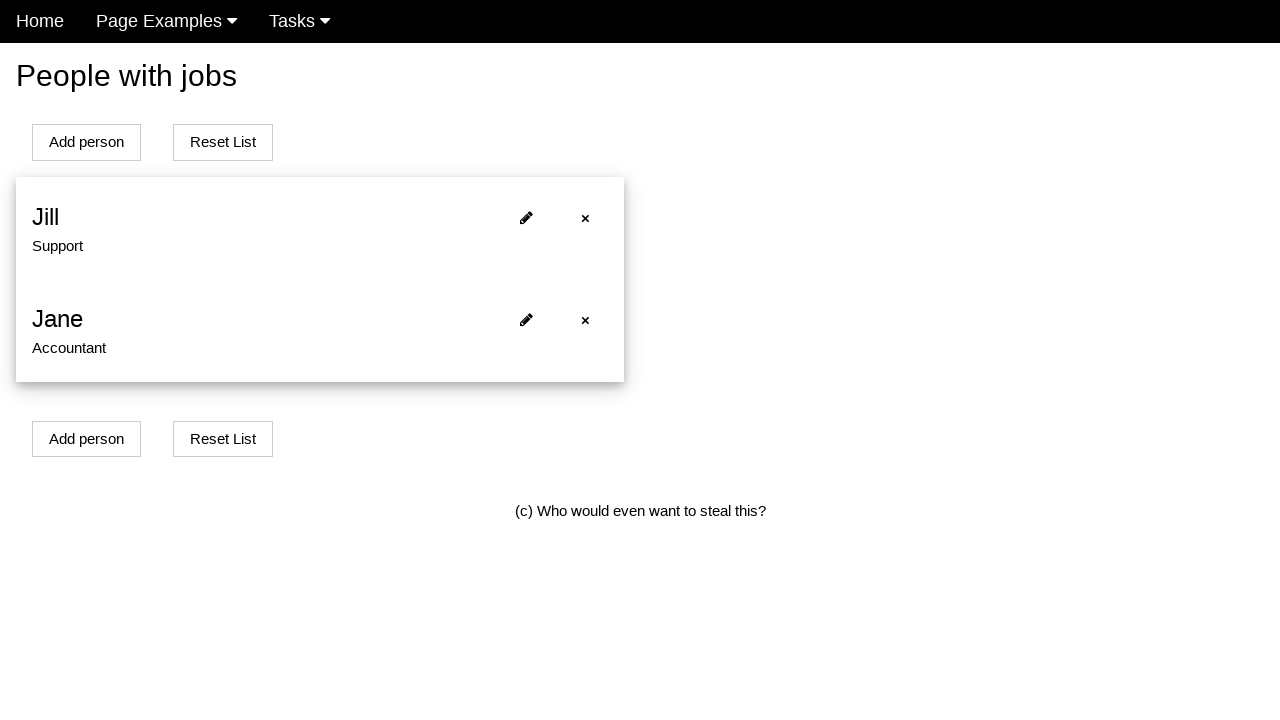